Solves a math problem on the page by reading a value, calculating a mathematical expression, and filling out a form with the answer along with selecting checkboxes and radio buttons

Starting URL: http://suninjuly.github.io/math.html

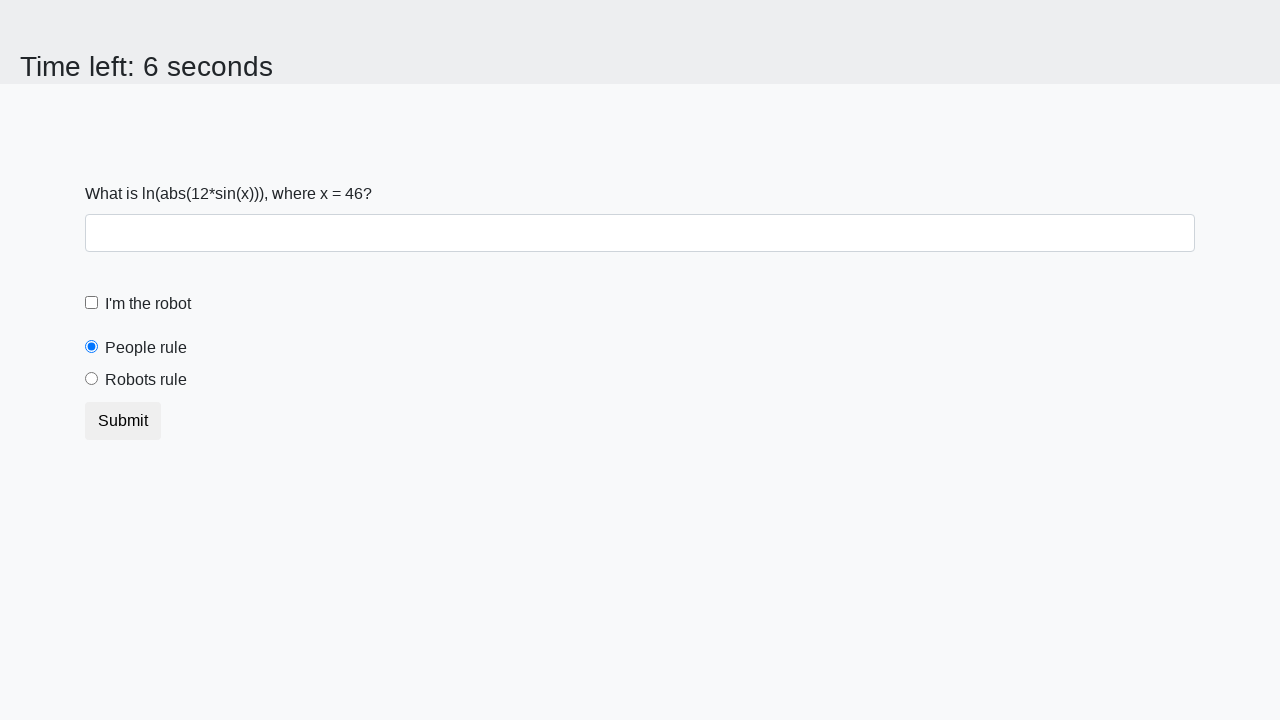

Located and retrieved x value from page
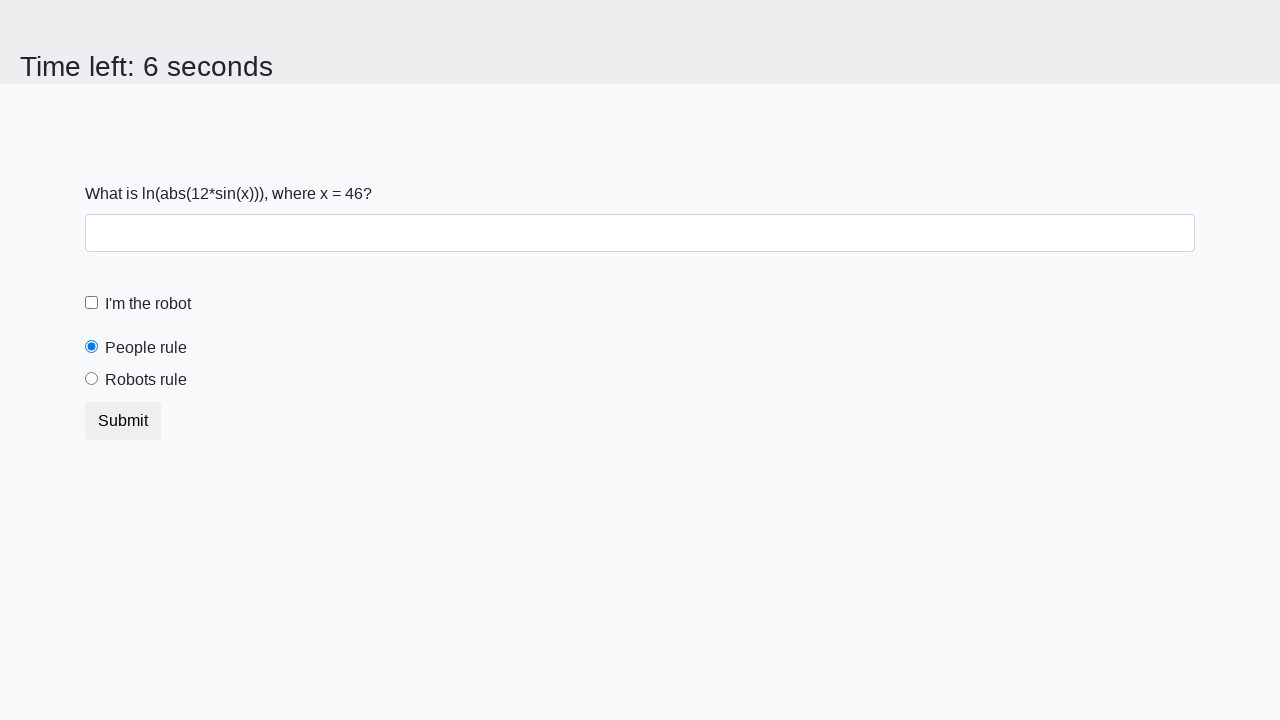

Calculated mathematical expression result: 2.3815312154949178
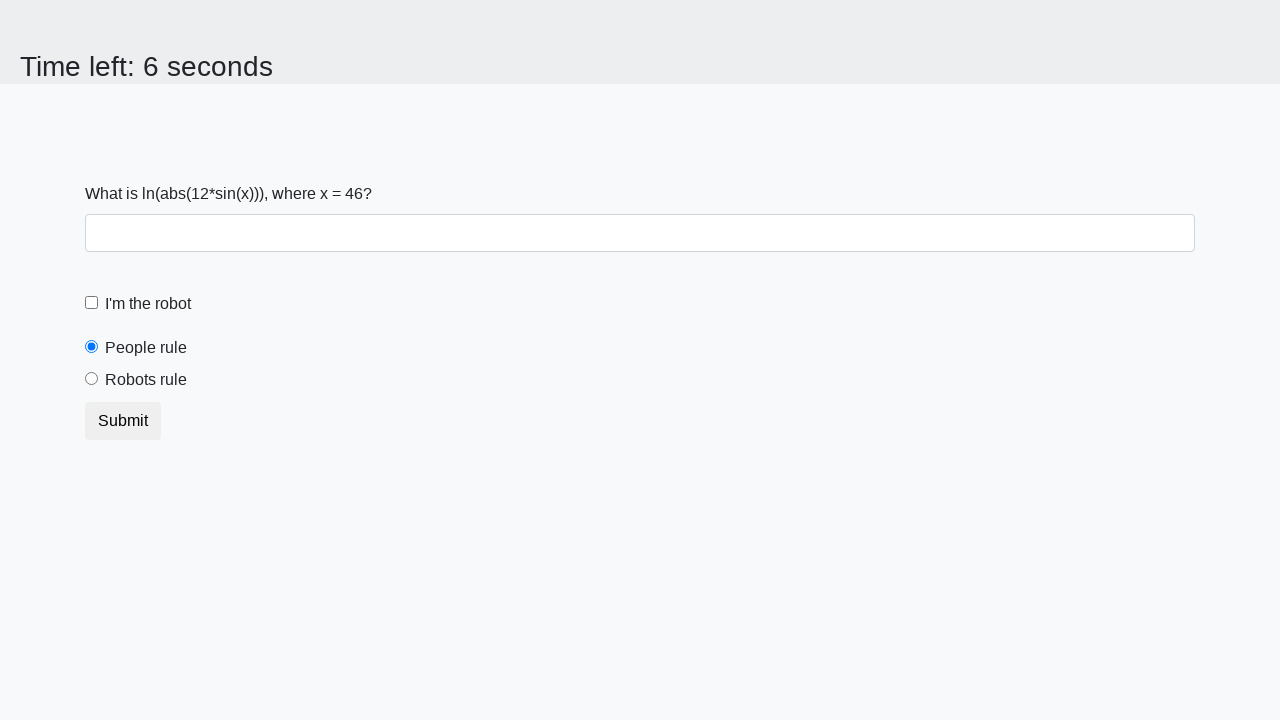

Clicked the robot checkbox at (92, 303) on #robotCheckbox
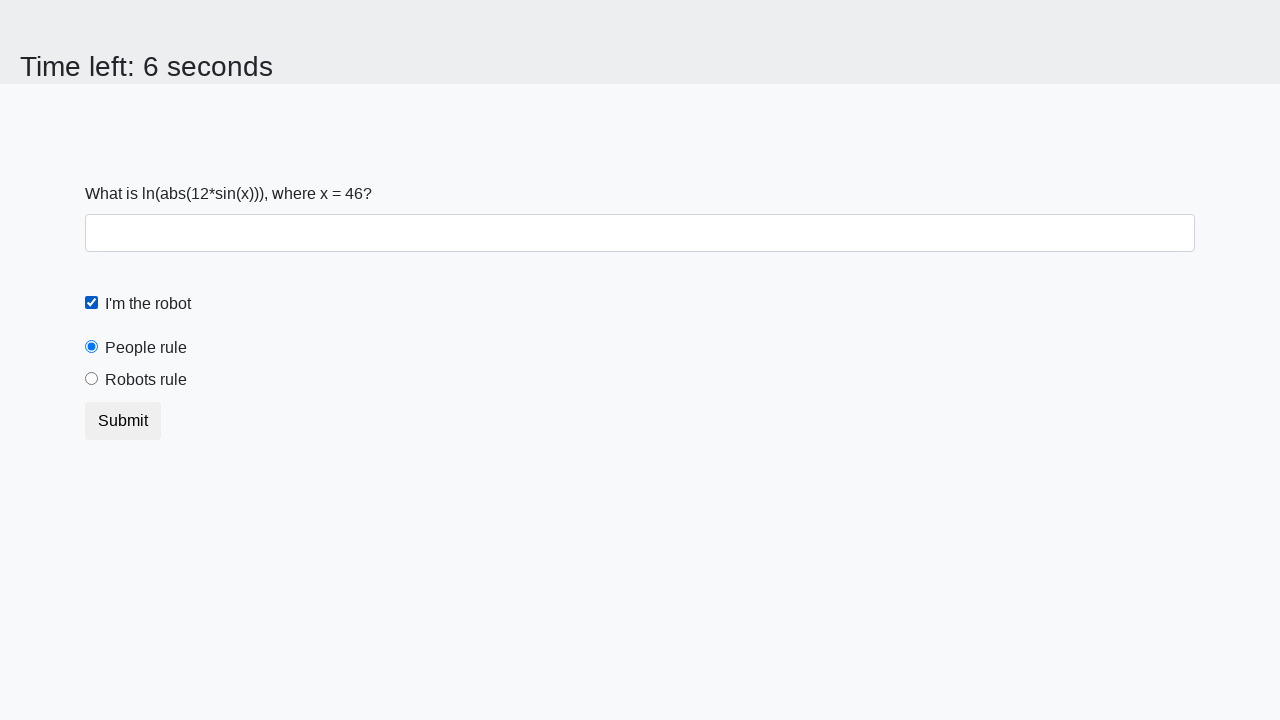

Filled answer field with calculated value: 2.3815312154949178 on #answer
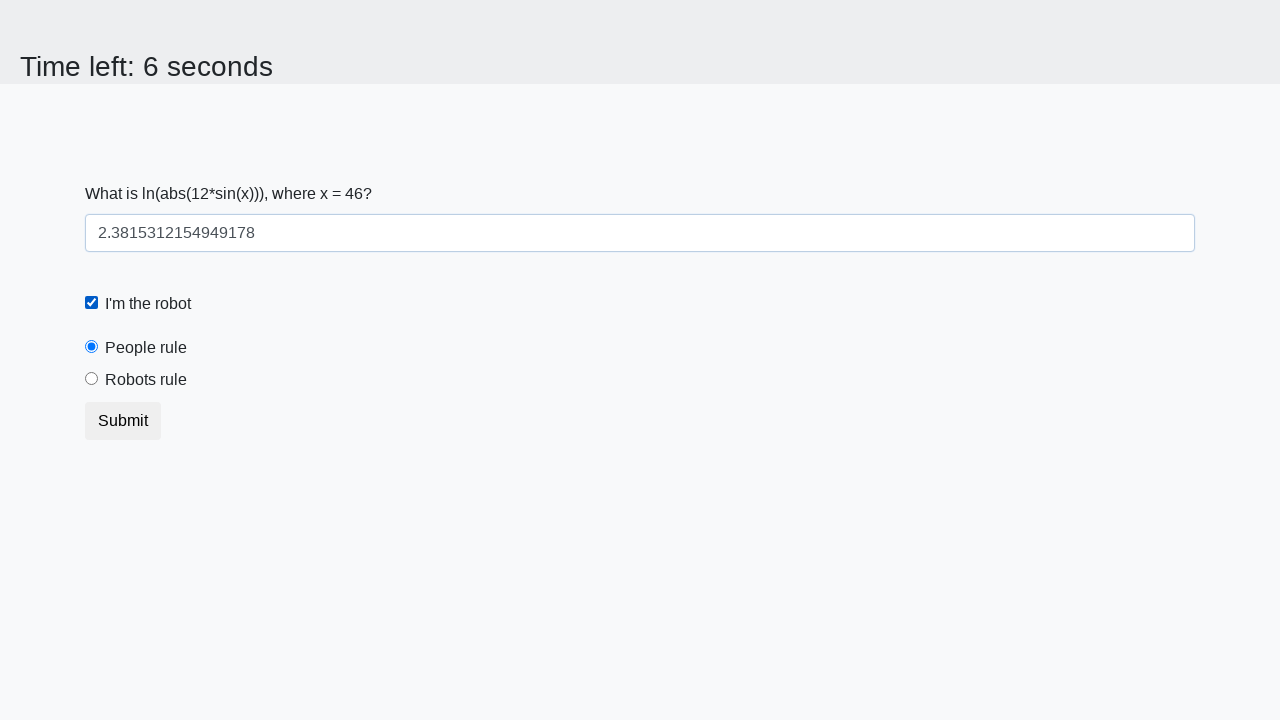

Selected 'robots rule' radio button at (146, 380) on [for='robotsRule']
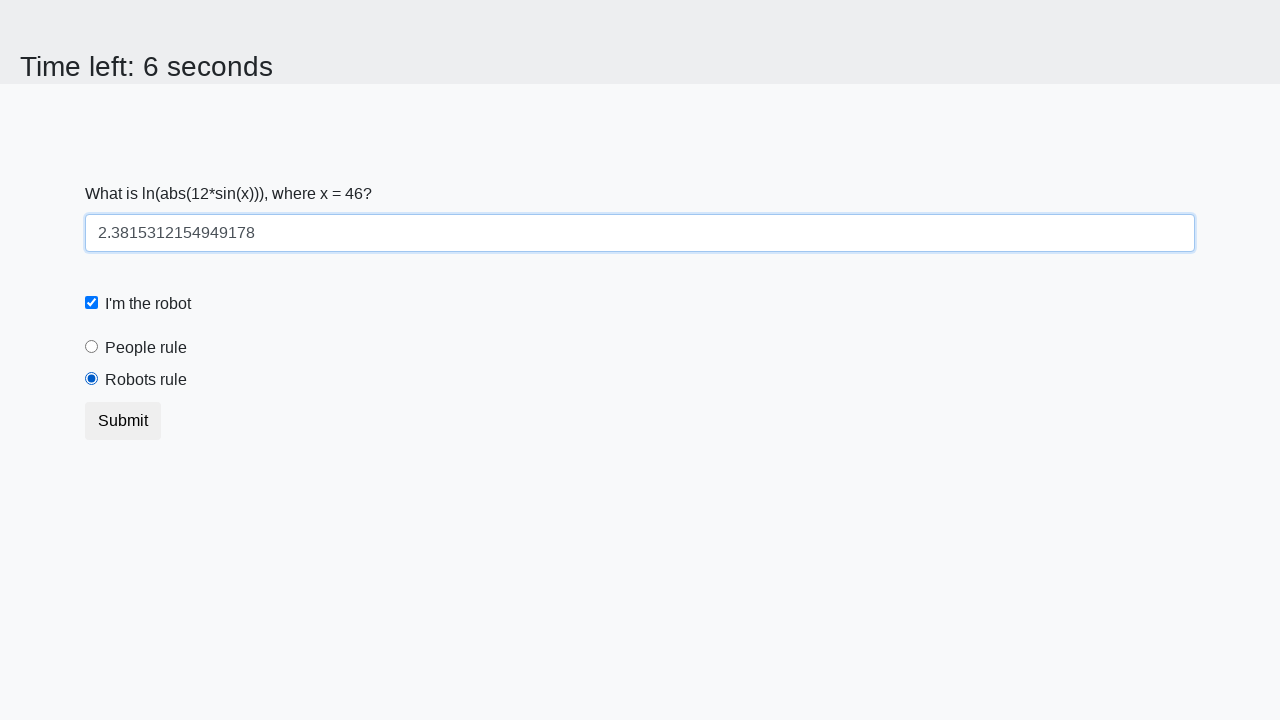

Clicked submit button to complete form at (123, 421) on button.btn
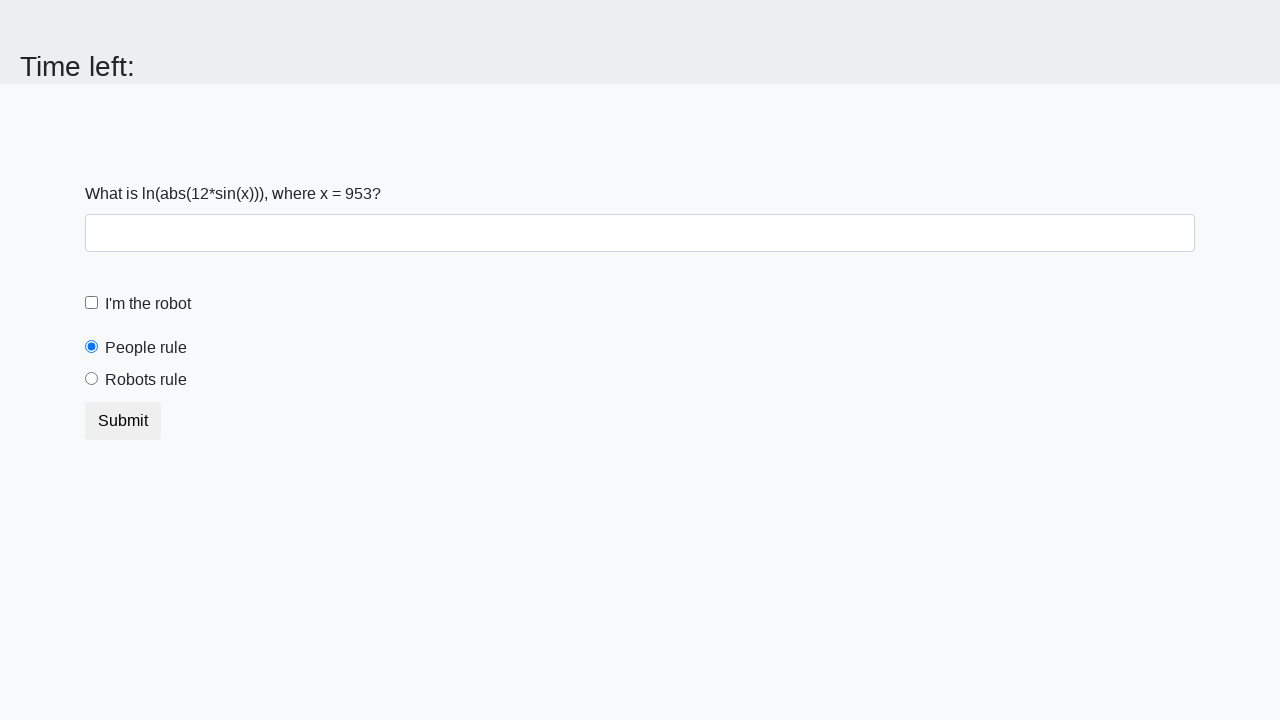

Waited 2 seconds for result to appear
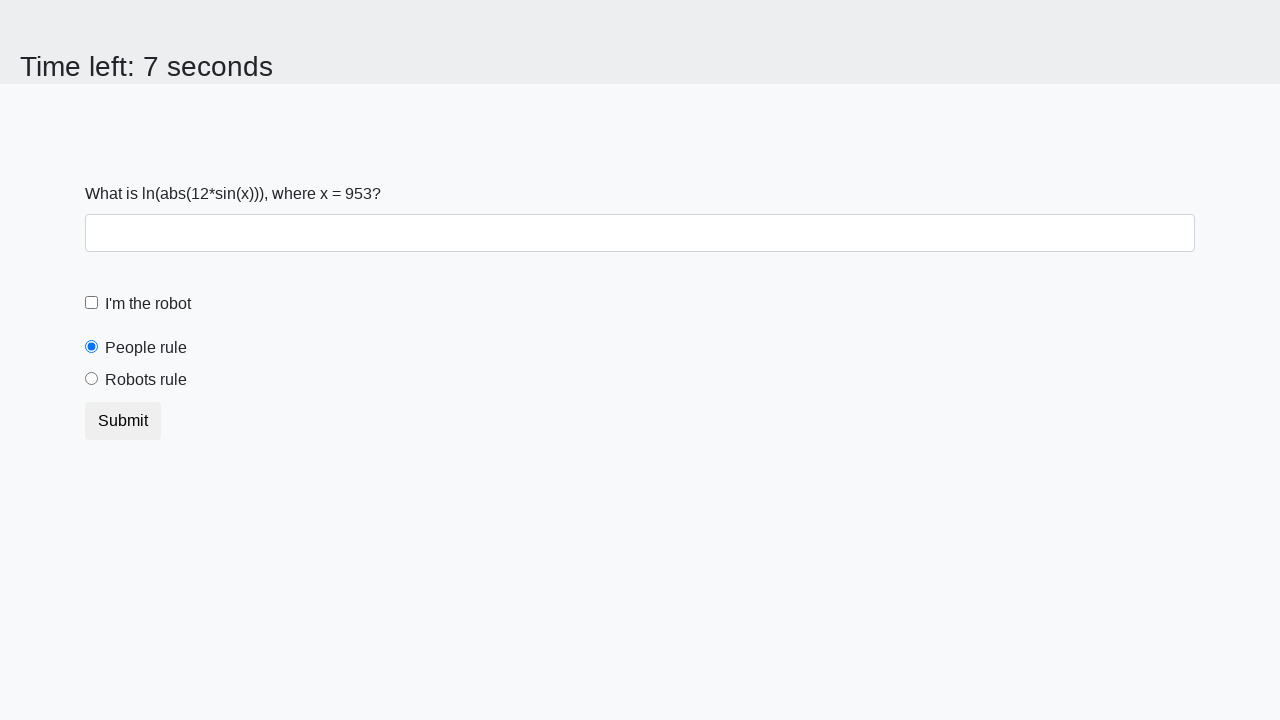

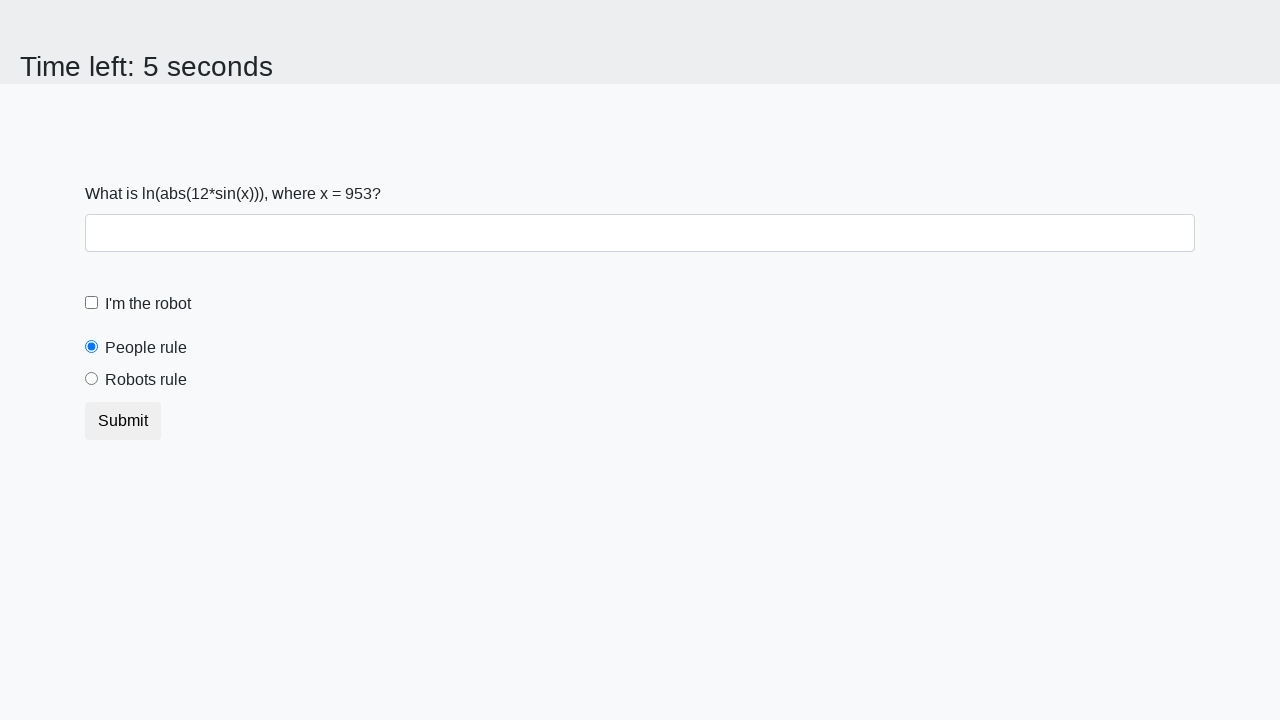